Tests the download button functionality on the Upload and Download page.

Starting URL: https://demoqa.com/upload-download

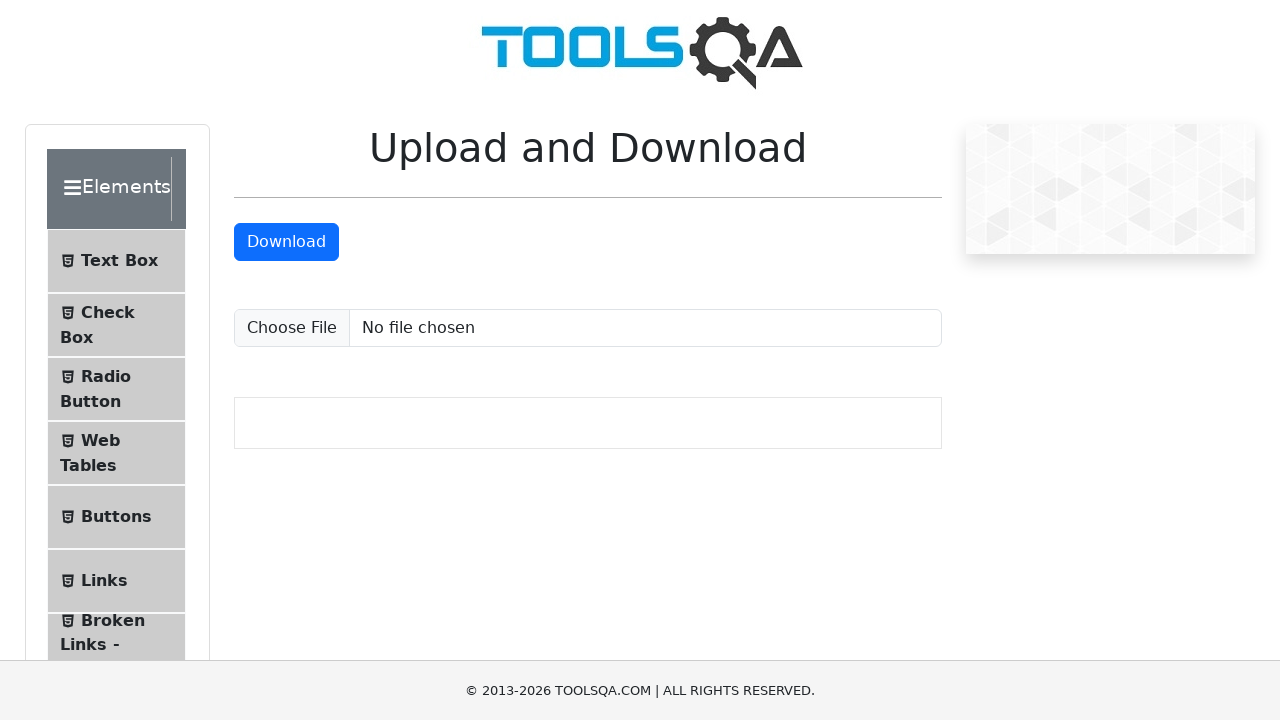

Clicked the download button on the Upload and Download page at (286, 242) on a#downloadButton
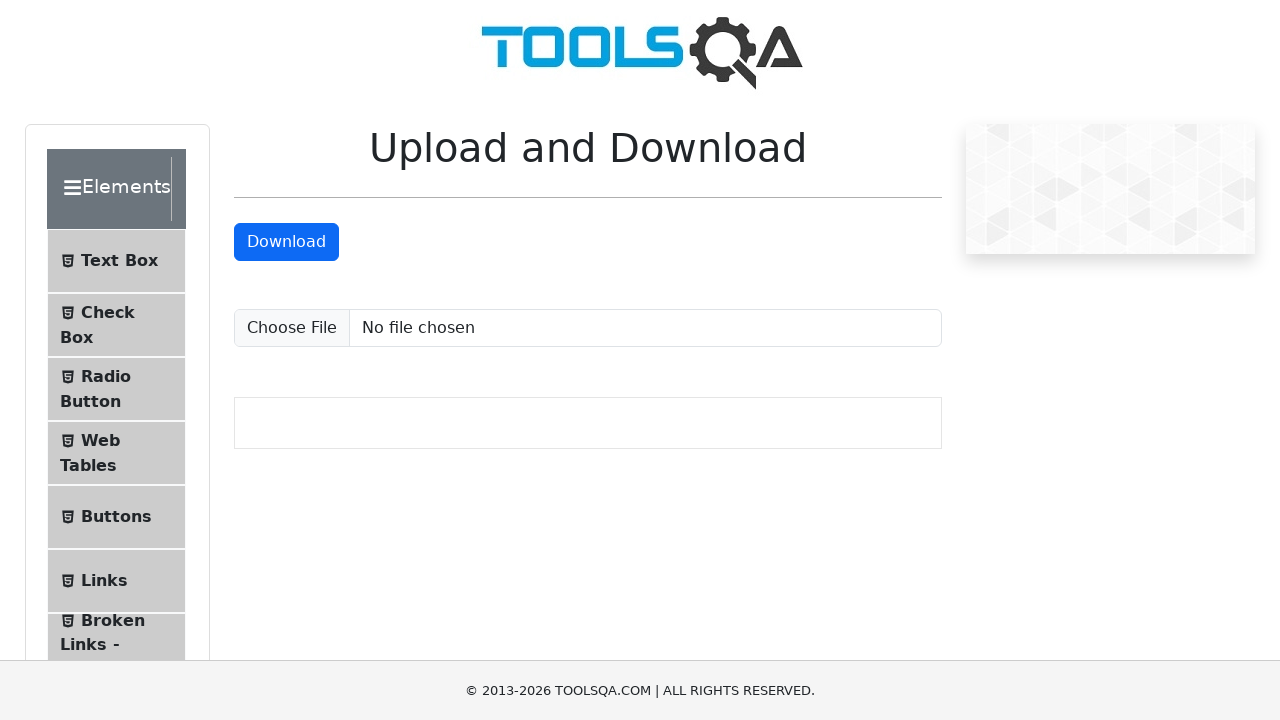

Waited 2 seconds for download to initiate
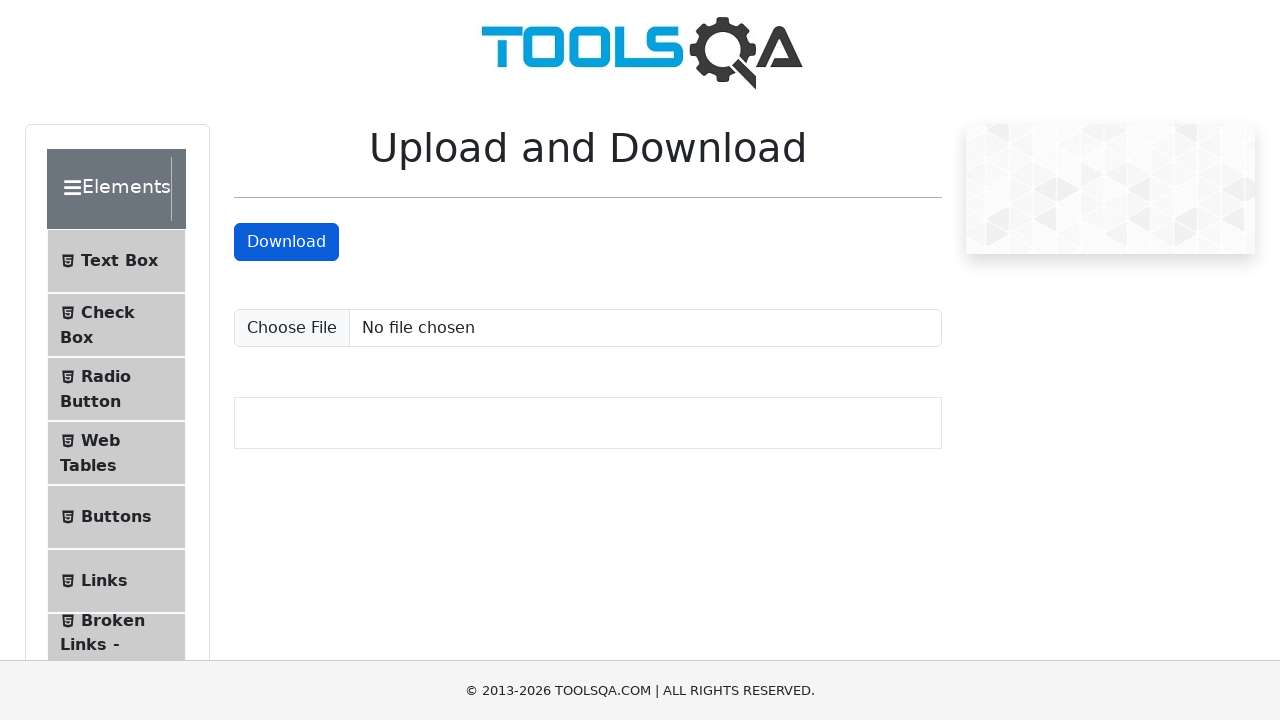

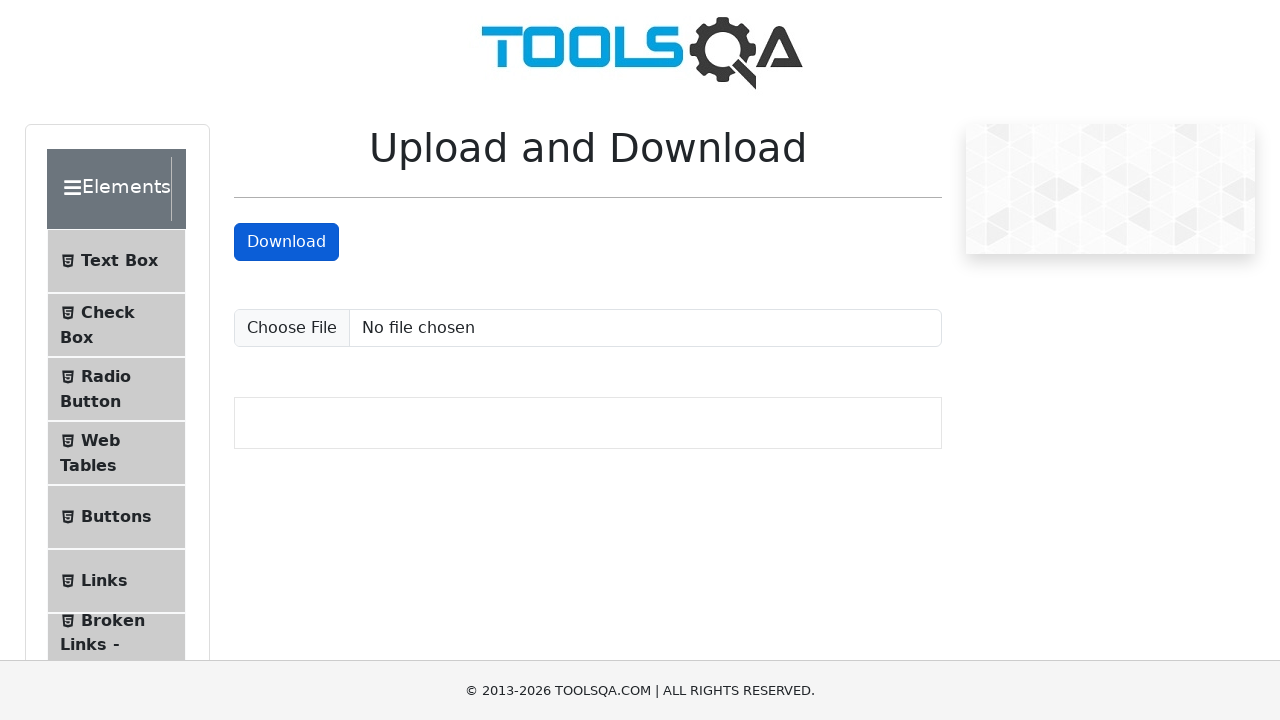